Tests dropdown selection functionality by selecting different options from a dropdown menu using index-based selection.

Starting URL: https://the-internet.herokuapp.com/dropdown

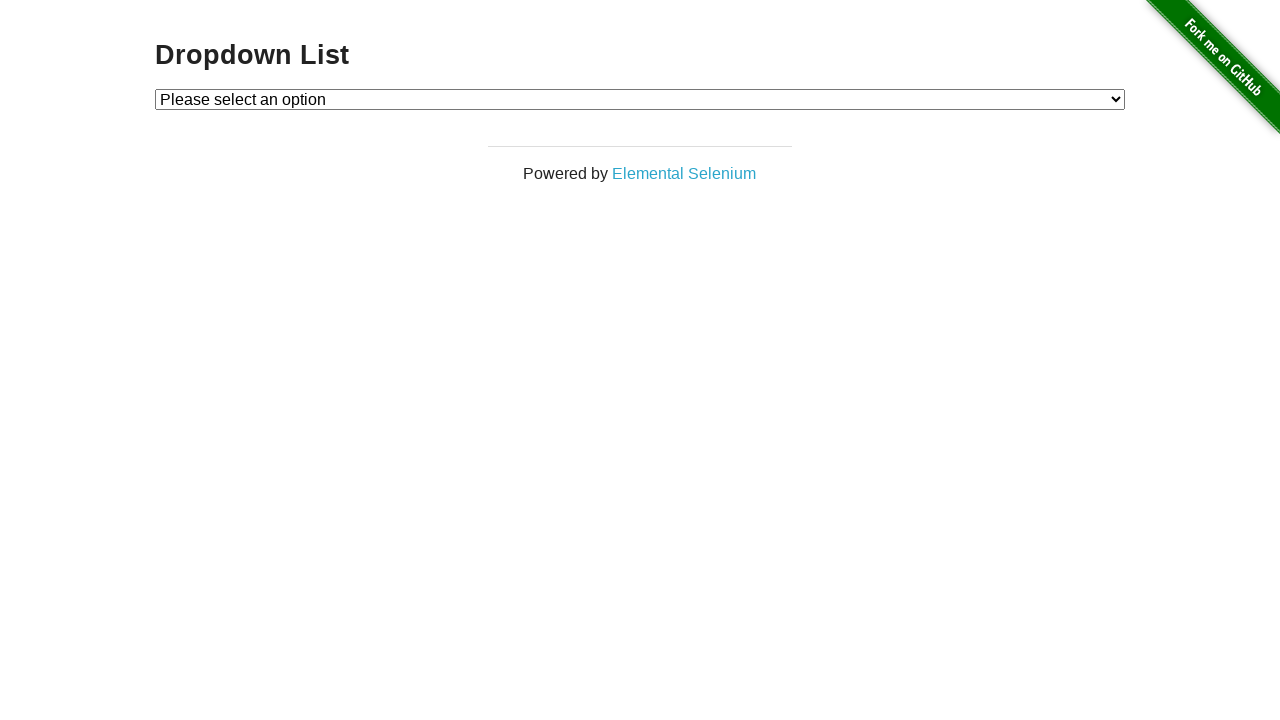

Selected option 1 from dropdown menu using index-based selection on #dropdown
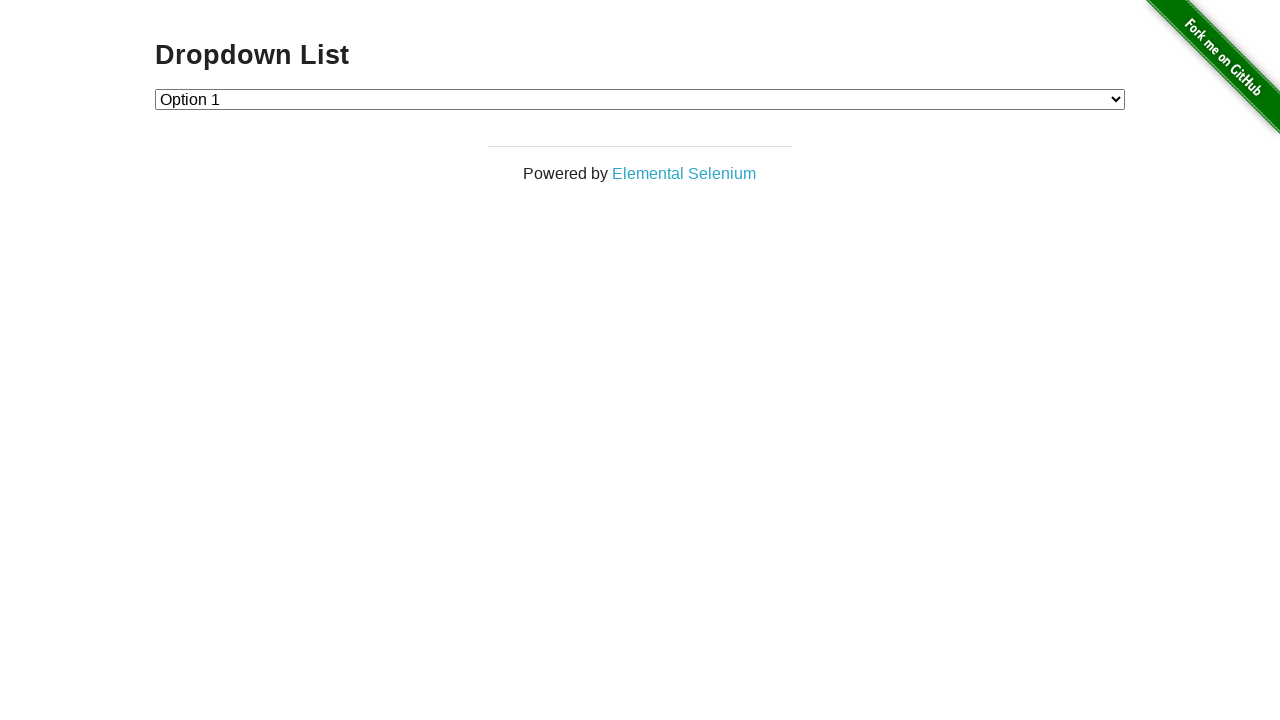

Selected option 2 from dropdown menu using index-based selection on #dropdown
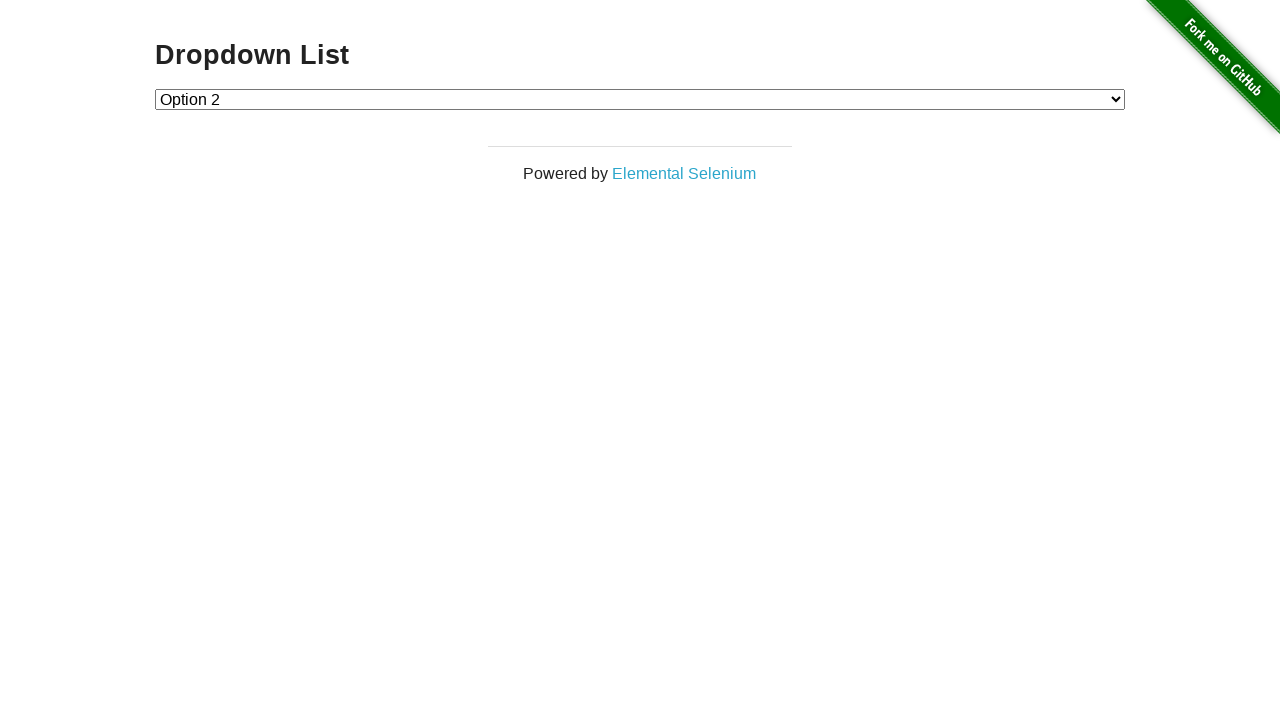

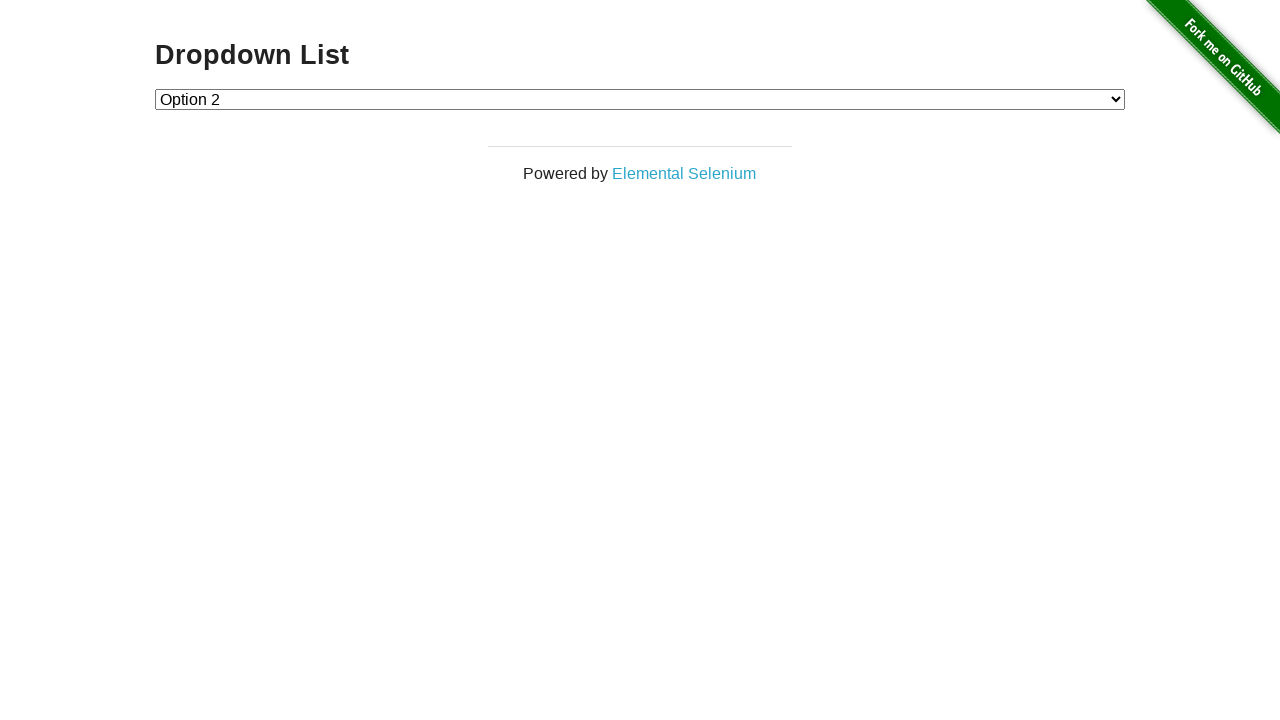